Tests page navigation on BAOU educational website by dismissing an initial alert, scrolling to a specific section, and verifying text content is present on the page.

Starting URL: https://baou.edu.in/

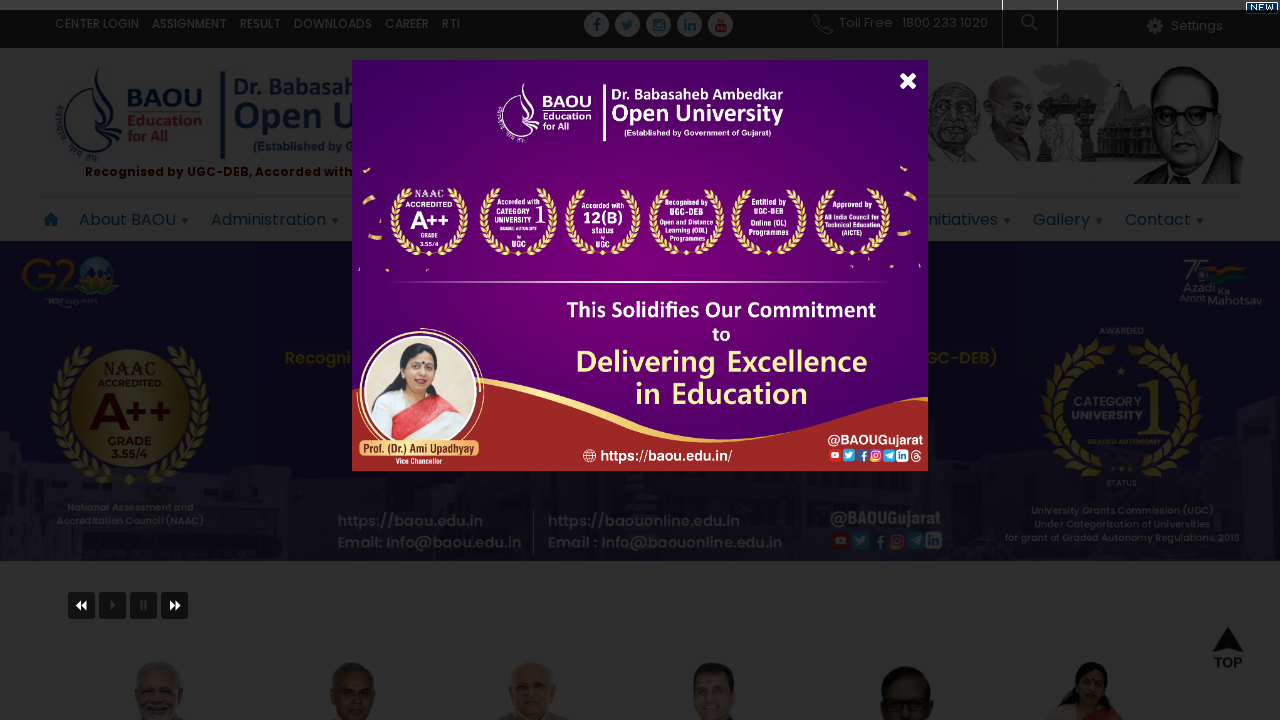

Set up dialog handler to dismiss alerts on page load
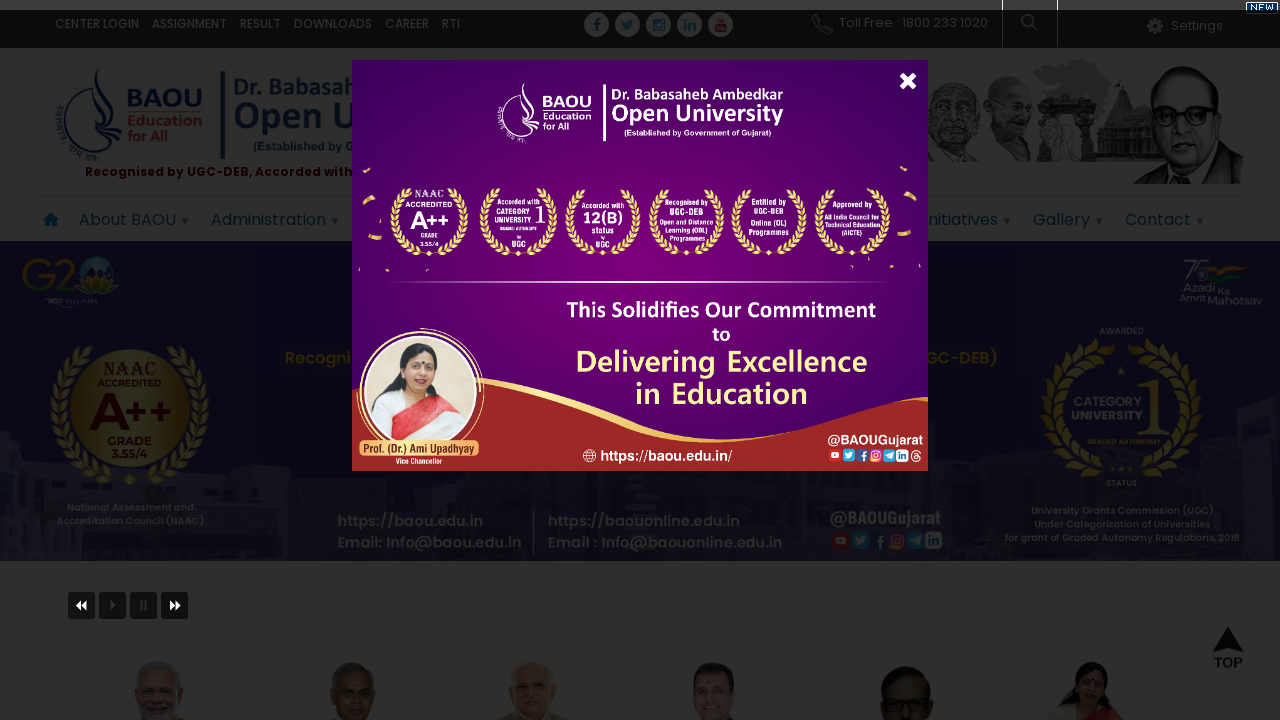

Waited for page to reach domcontentloaded state
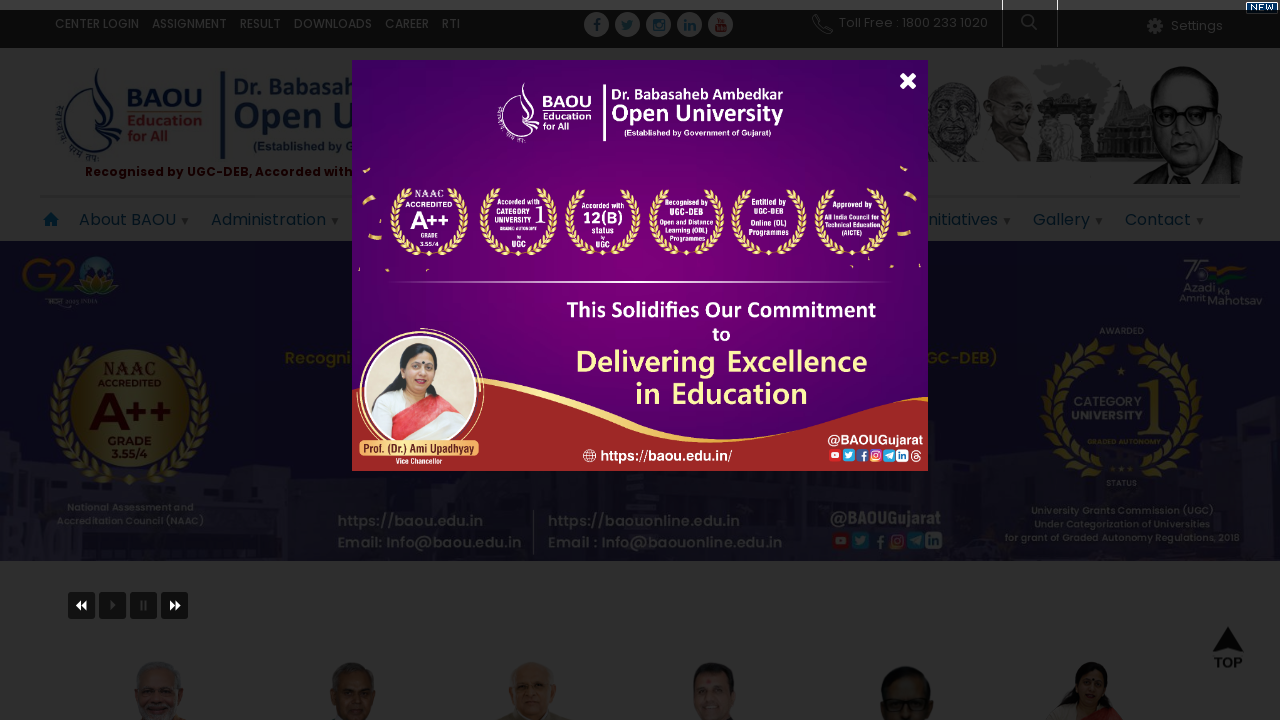

Located 'Recognitions & Membership' section
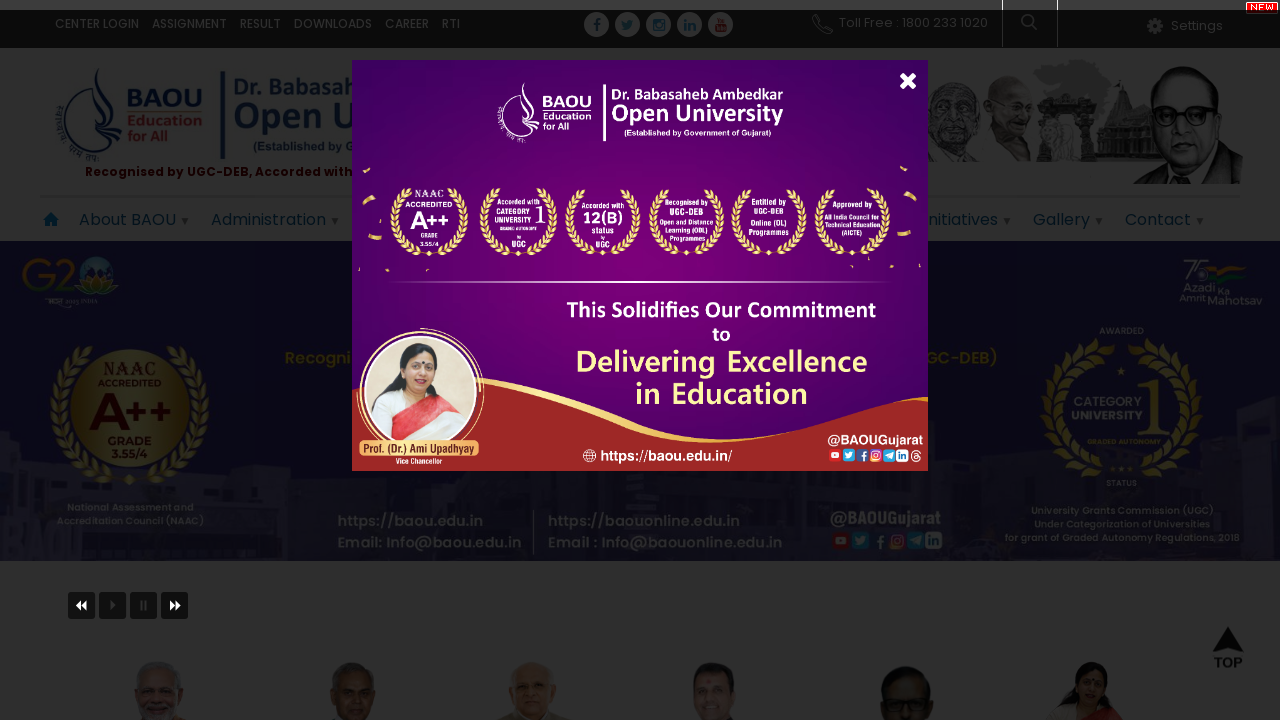

Scrolled to 'Recognitions & Membership' section
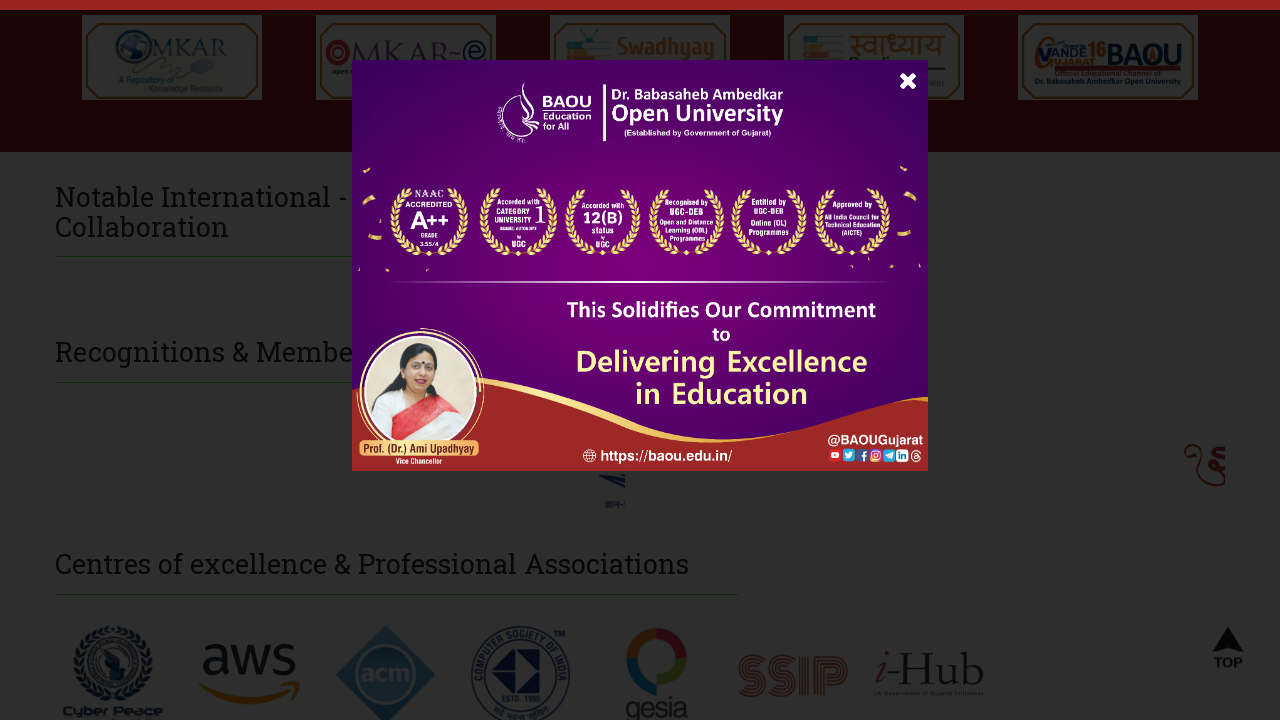

Waited 2 seconds for scroll animation to complete
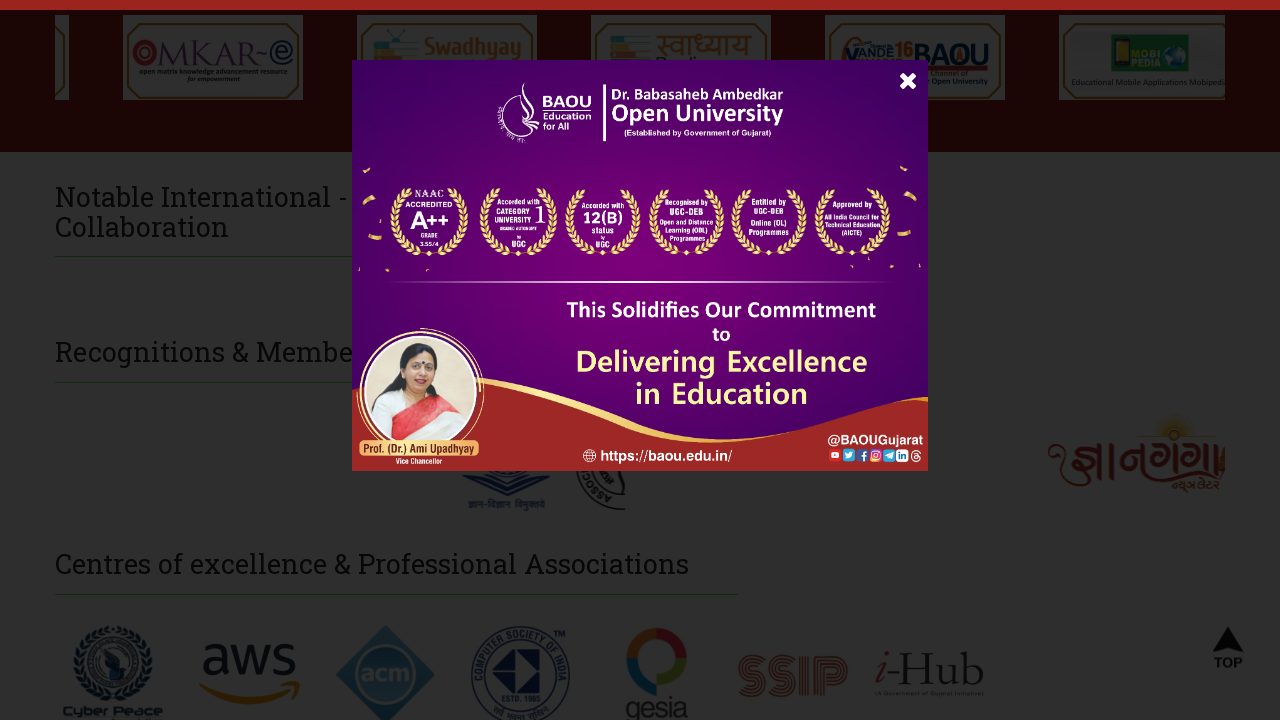

Located 'Contribution Towards Digital India' heading
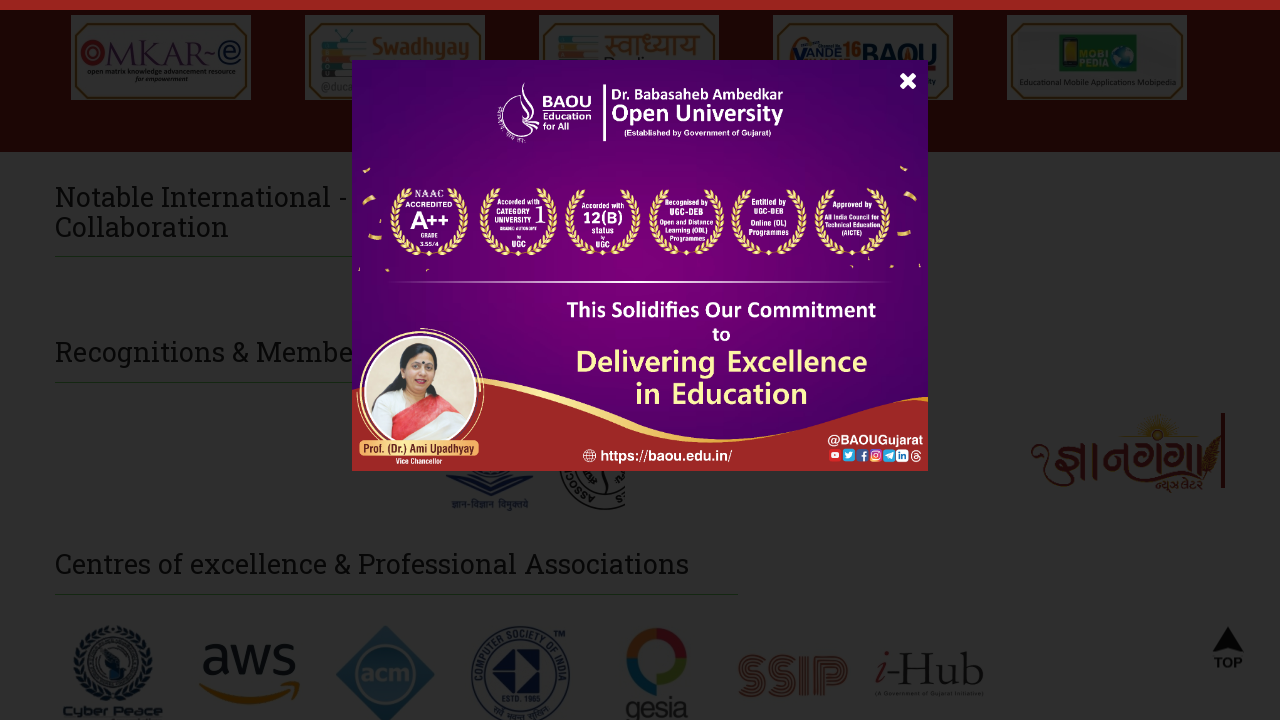

Retrieved text content: 'Contribution Towards Digital India'
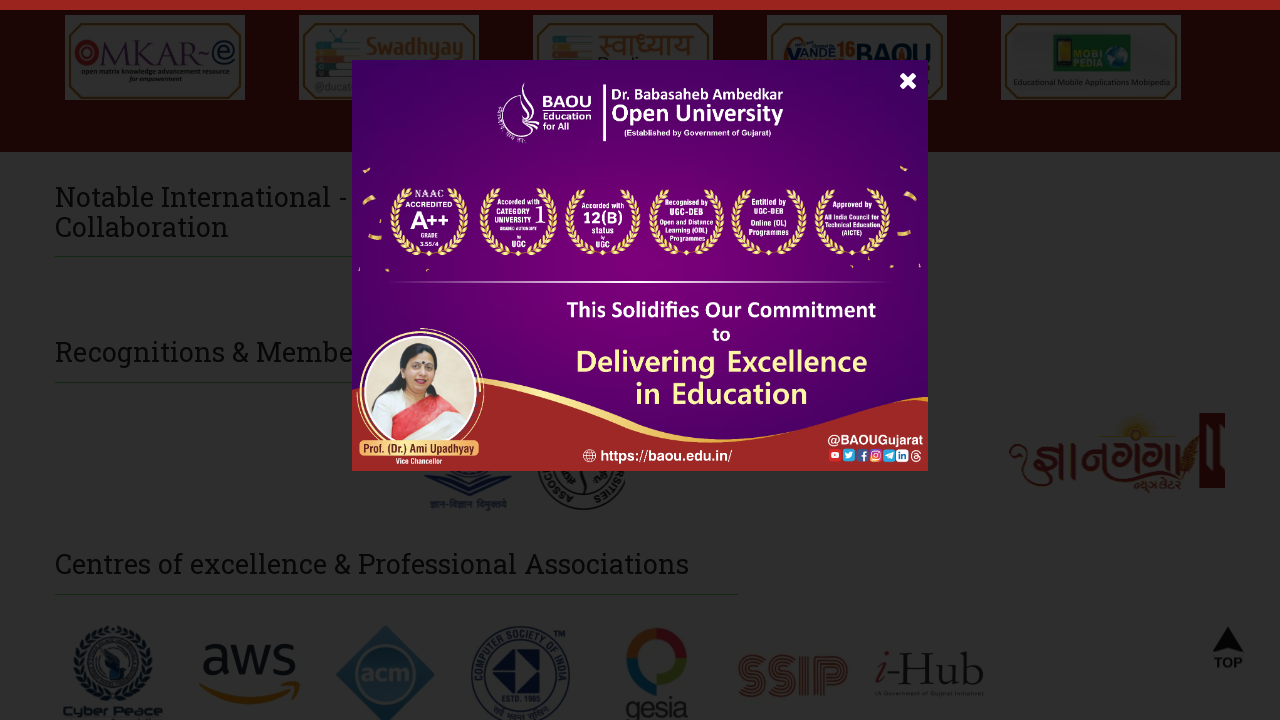

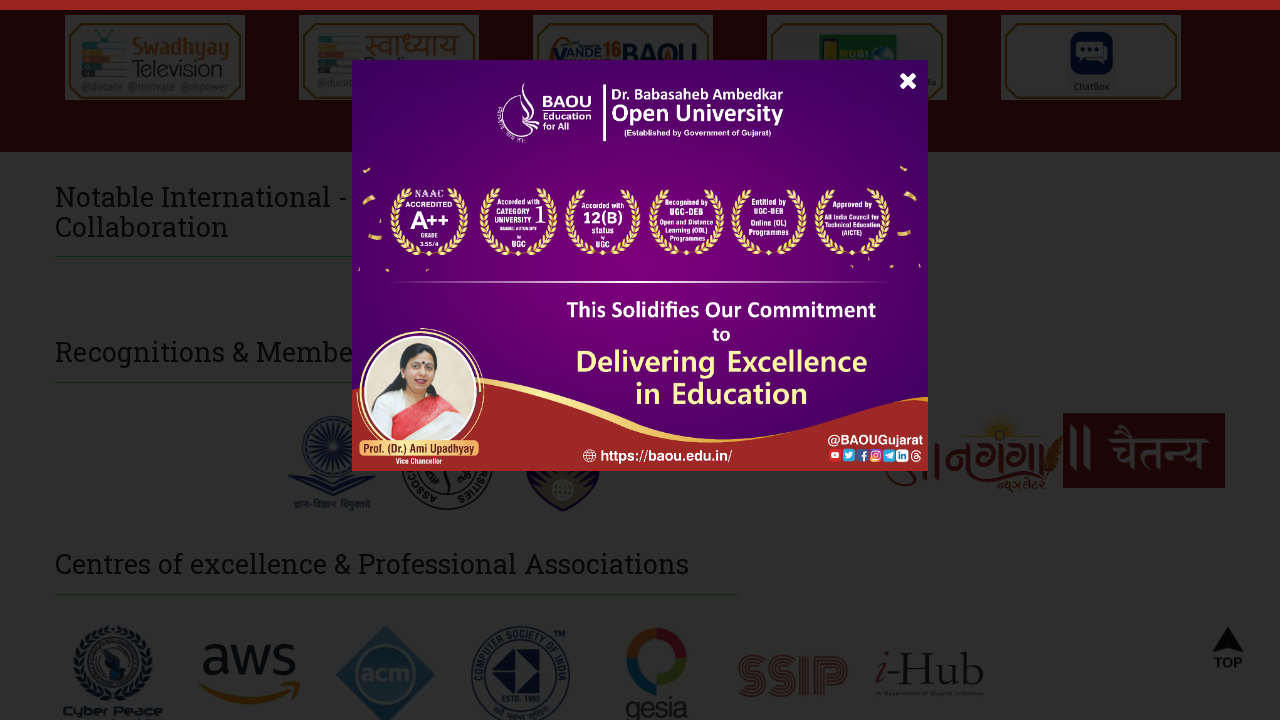